Tests multiple file upload functionality by uploading two files and validating that they appear in the file list

Starting URL: https://davidwalsh.name/demo/multiple-file-upload.php

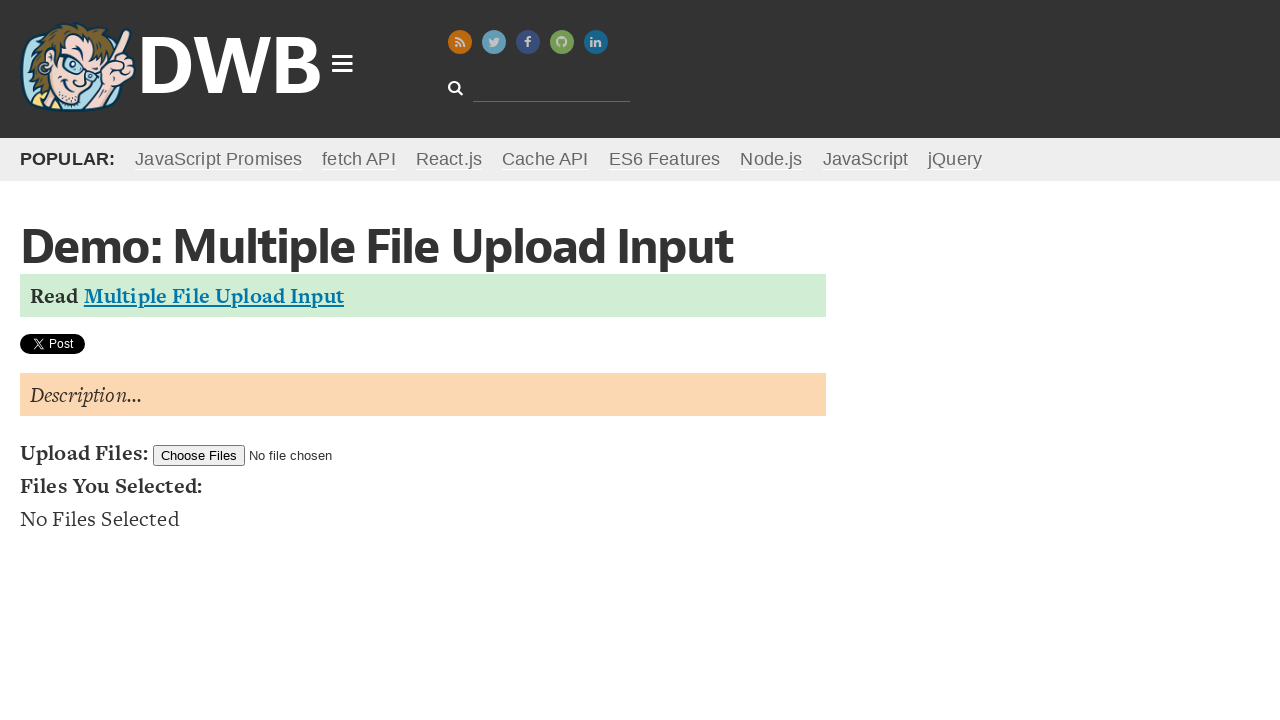

Created temporary PDF file for upload testing
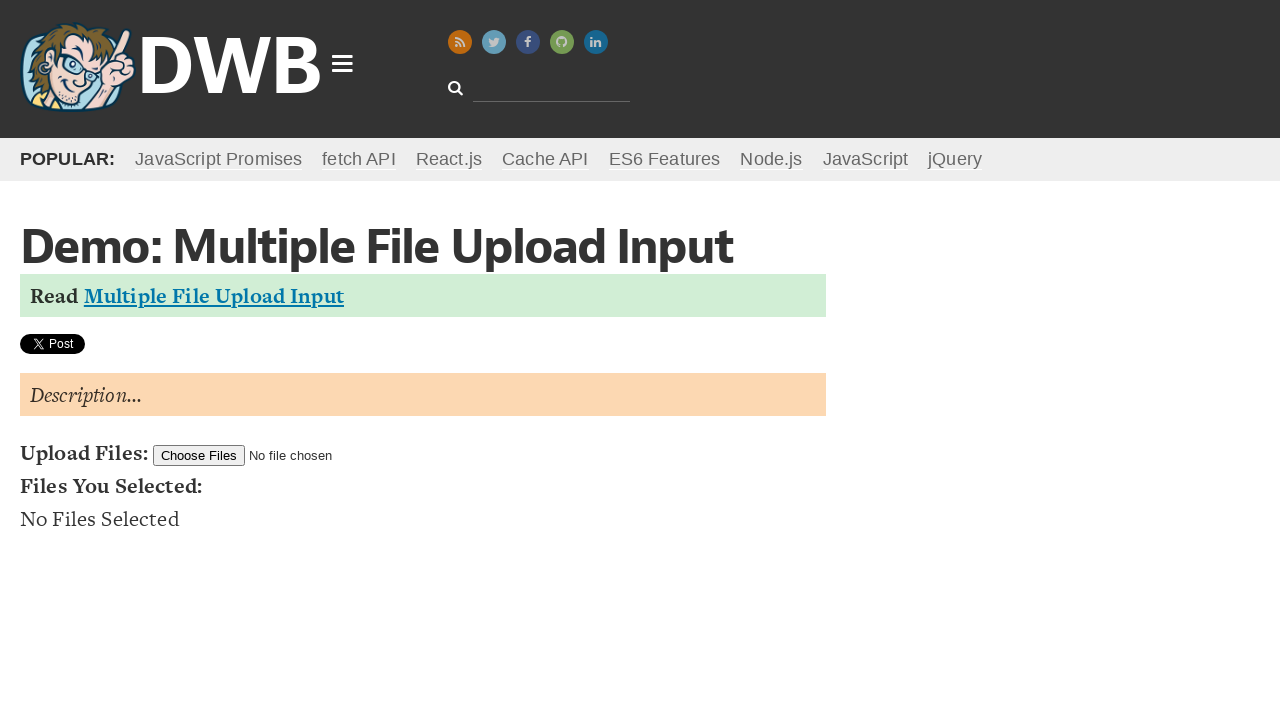

Created temporary DOCX file for upload testing
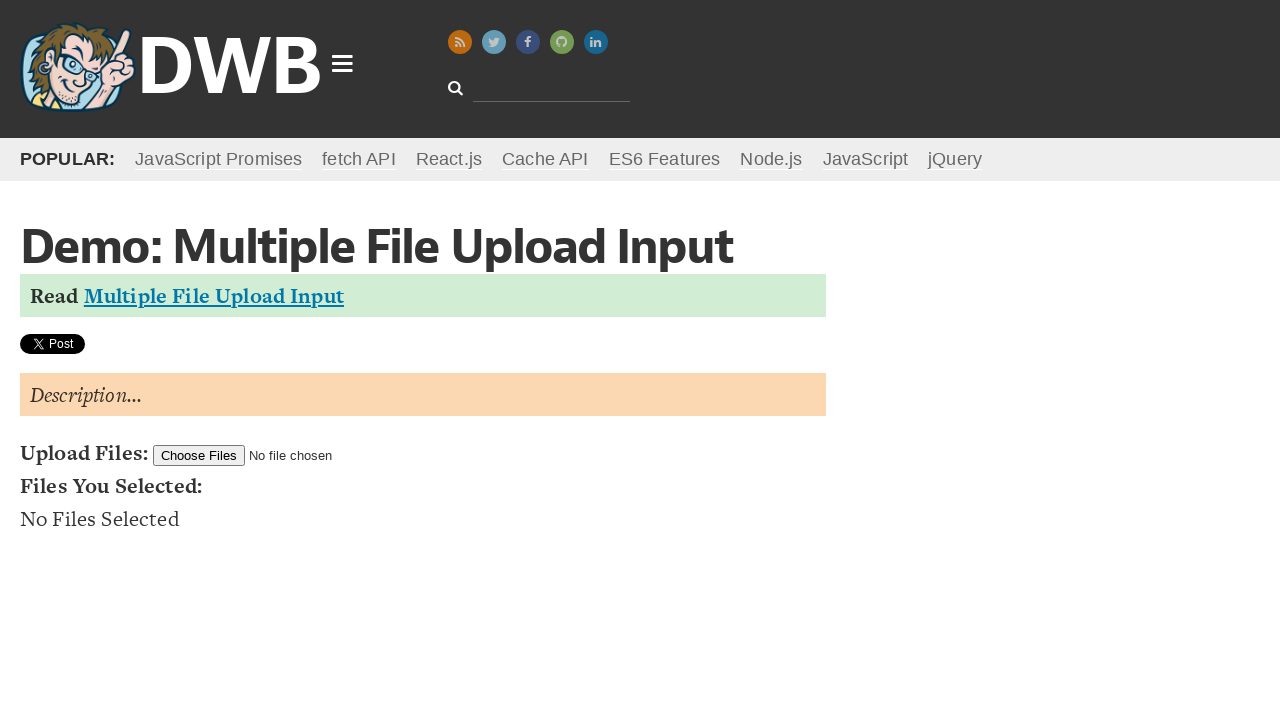

Set input files with two files (PDF and DOCX) for upload
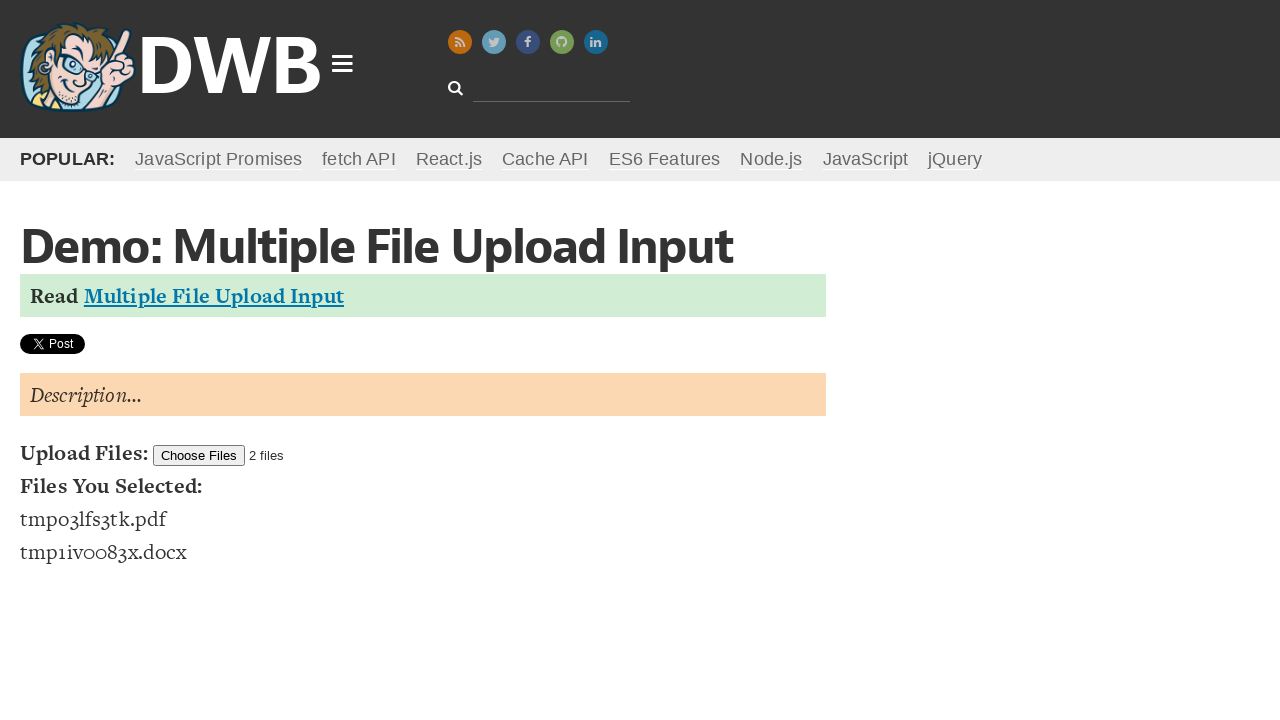

Waited for file list items to appear in the DOM
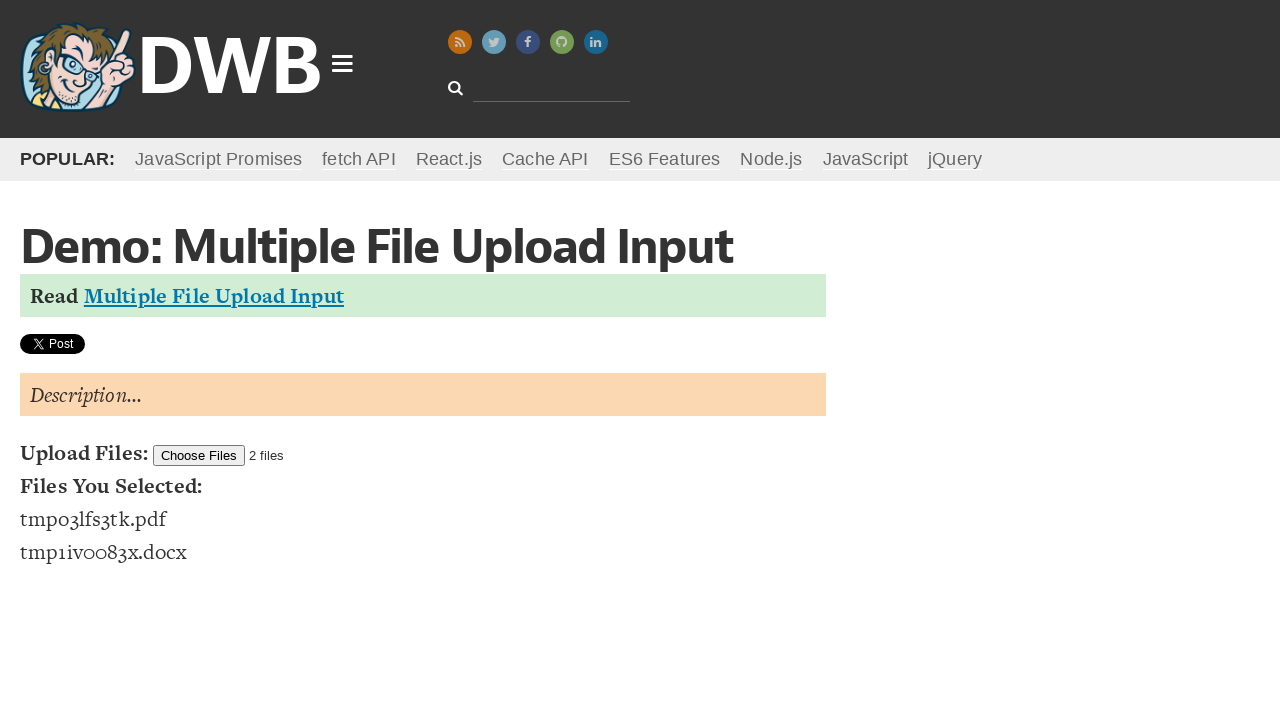

Counted file list items: 2 files found
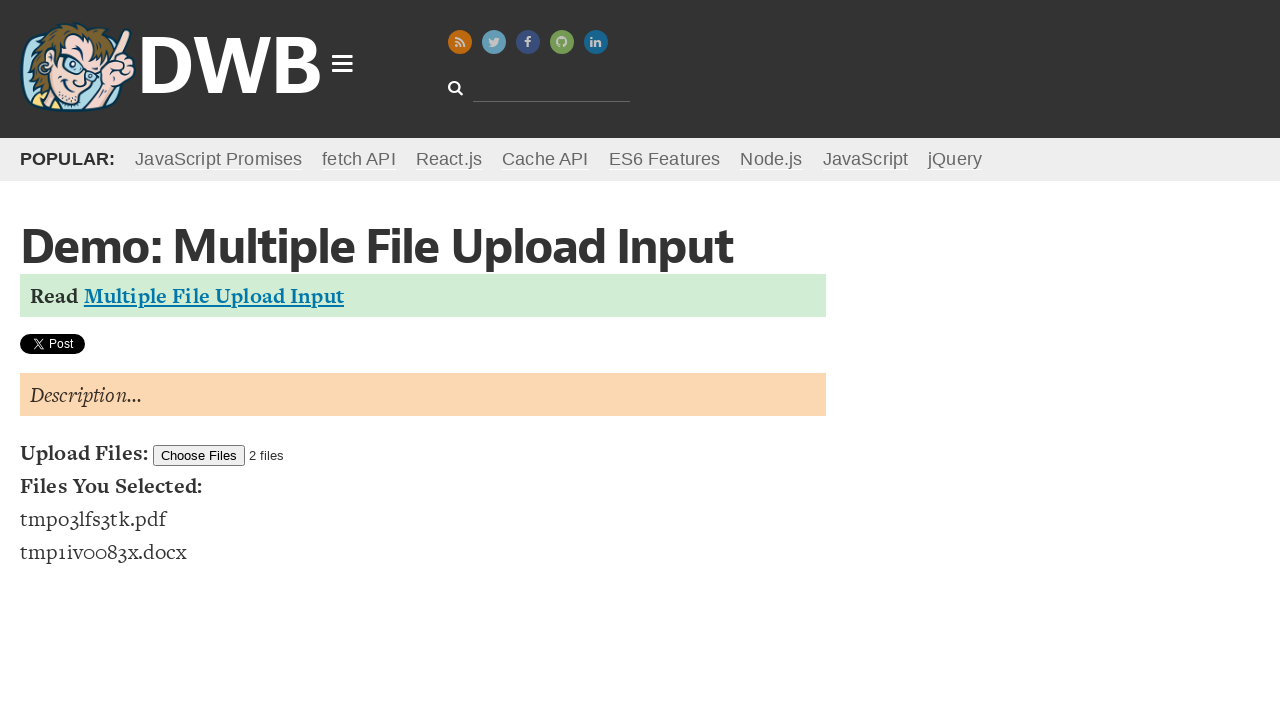

Retrieved text content of first file list item: tmpo3lfs3tk.pdf
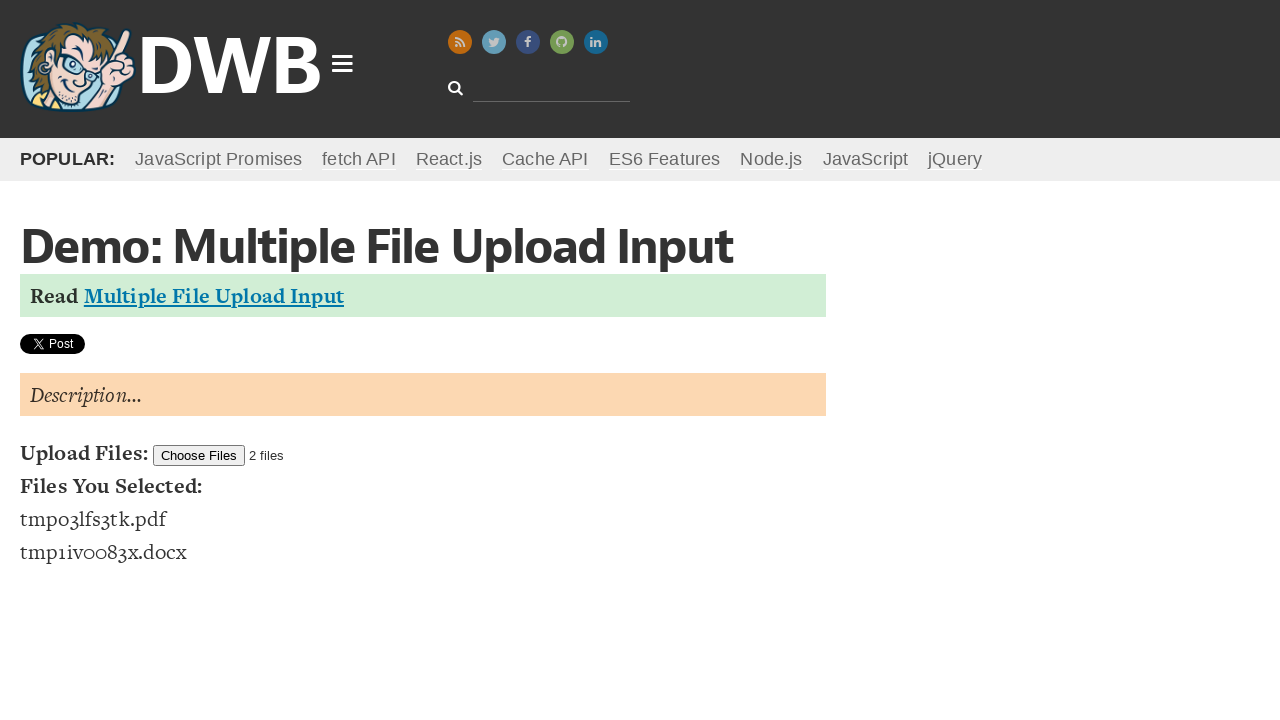

Retrieved text content of second file list item: tmp1iv0083x.docx
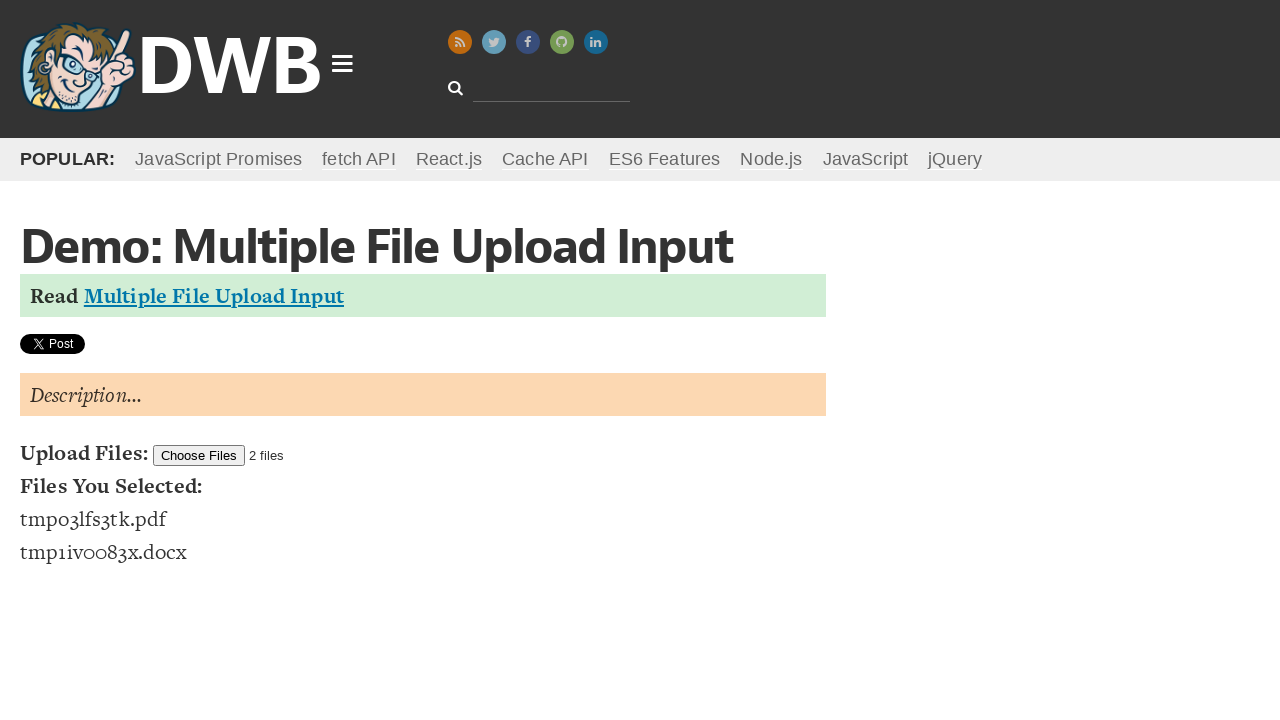

Cleaned up temporary test files
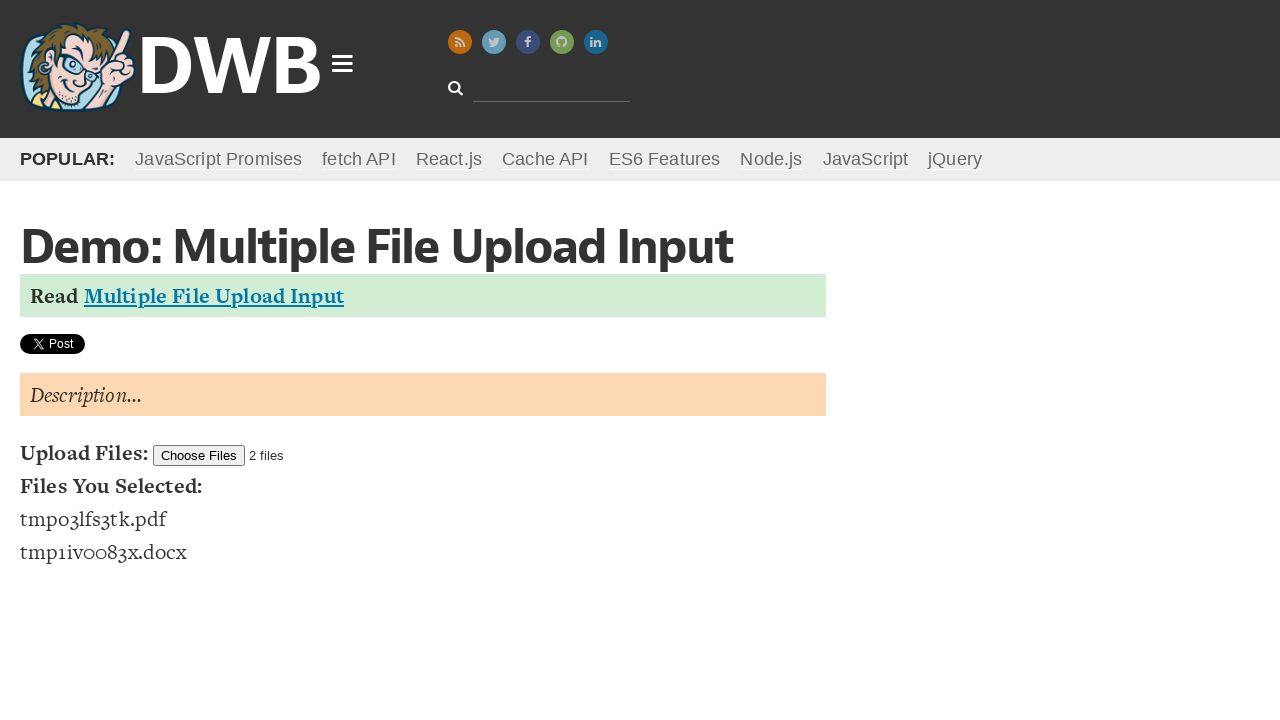

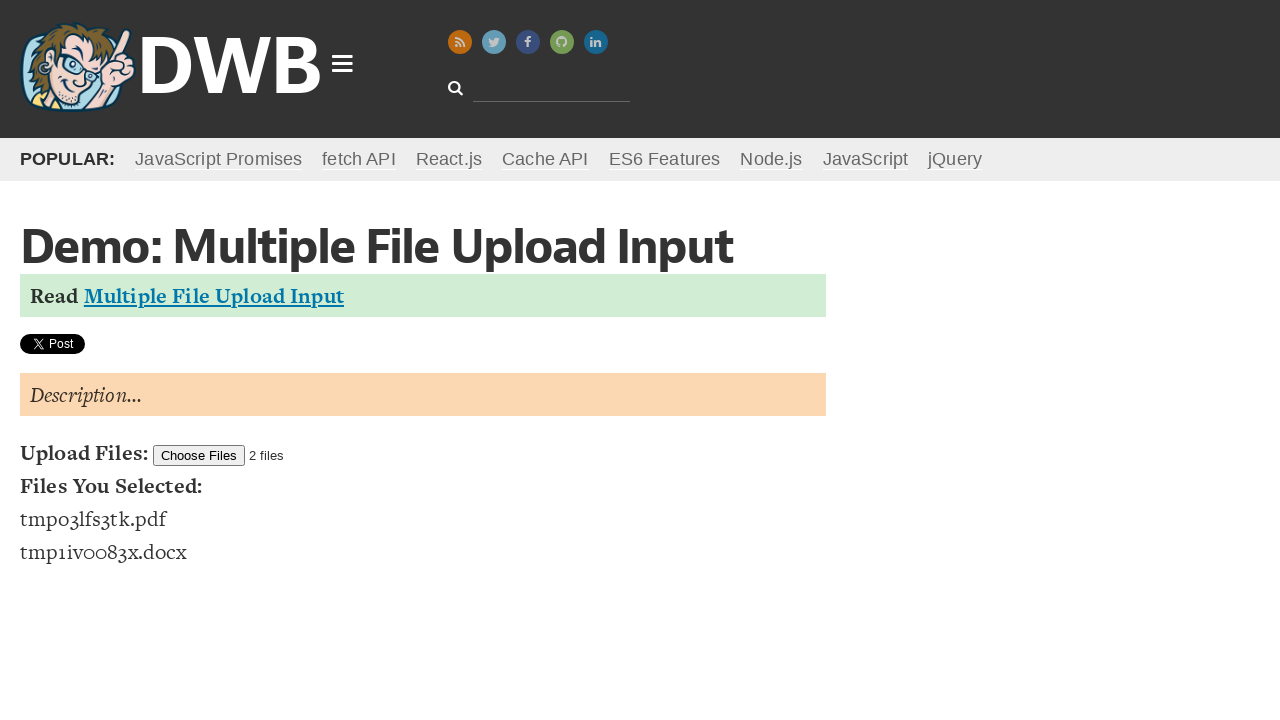